Tests keyboard interactions on a text comparison site by typing text in one box, selecting all with Ctrl+A, copying with Ctrl+C, tabbing to the second box, and pasting with Ctrl+V

Starting URL: https://text-compare.com/

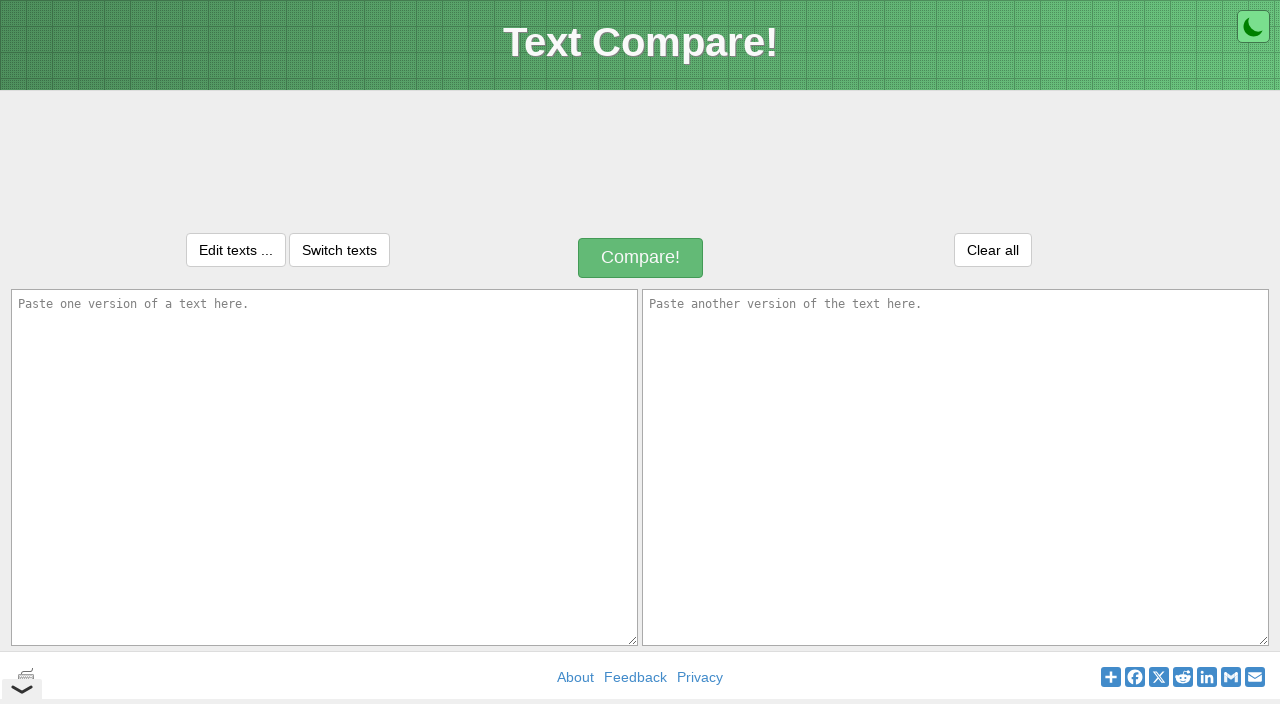

Typed 'Hi i am Trunal' into the first text box on #inputText1
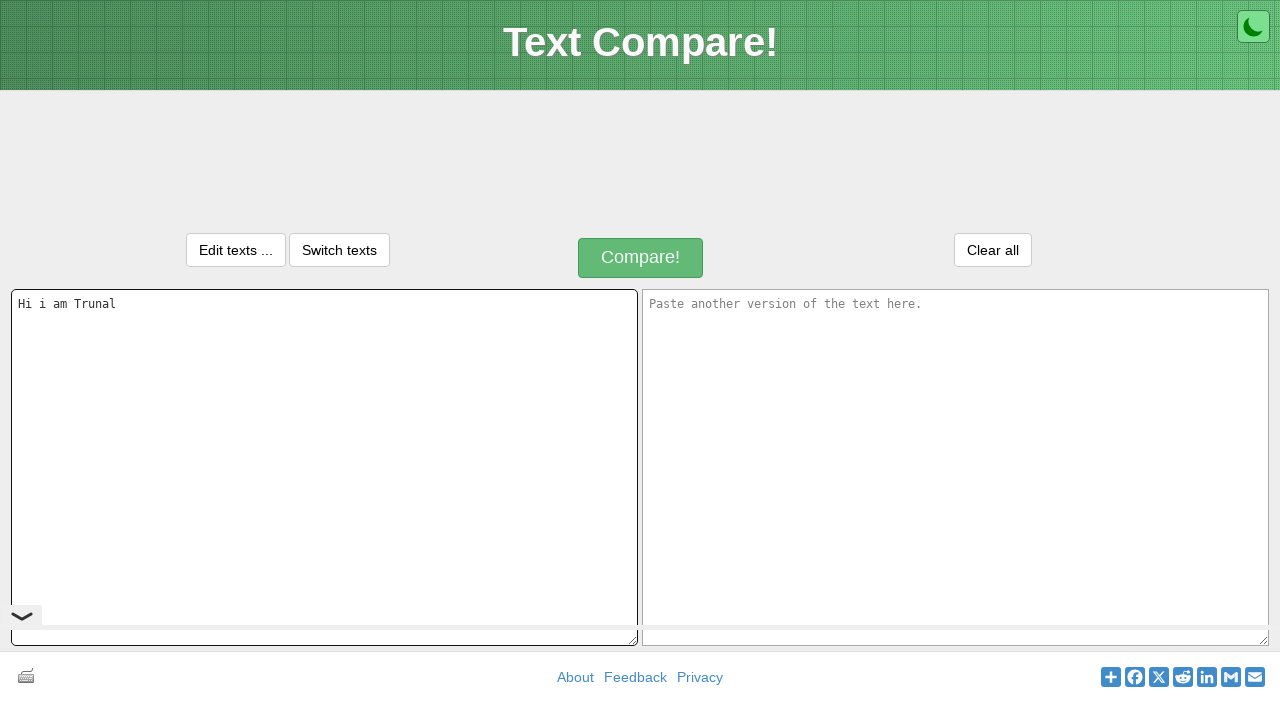

Selected all text in first text box using Ctrl+A
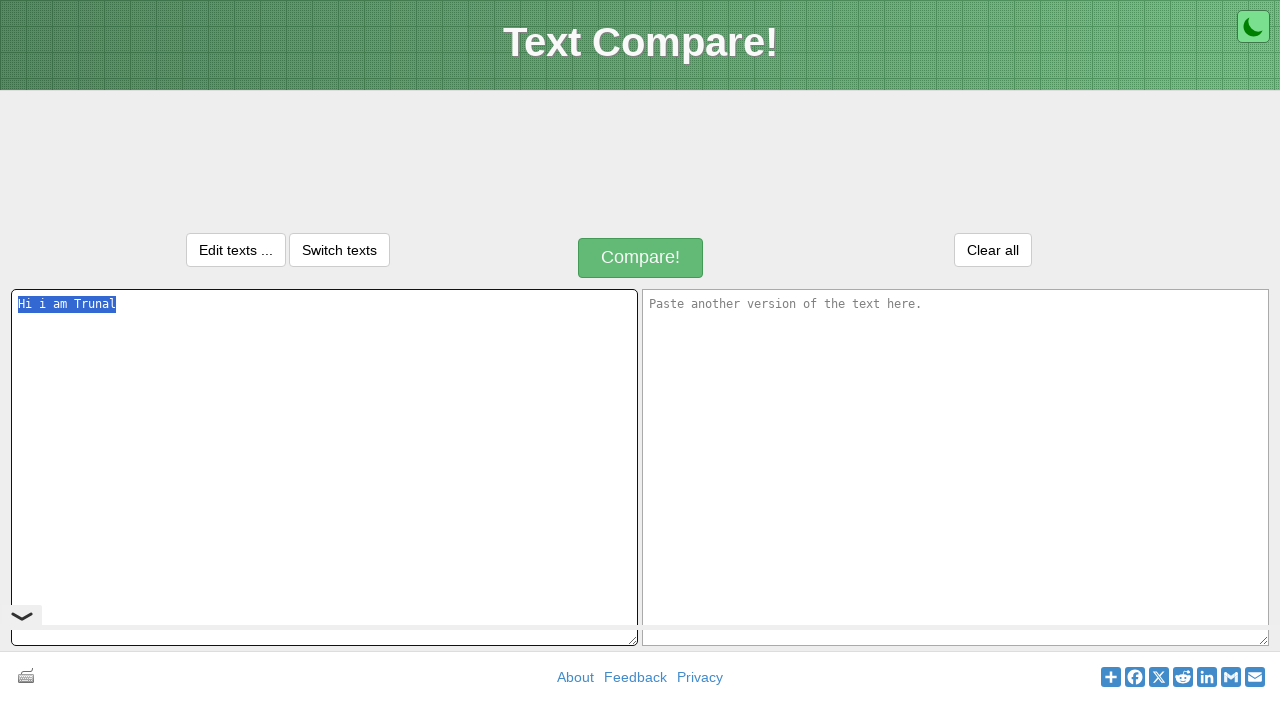

Copied selected text using Ctrl+C
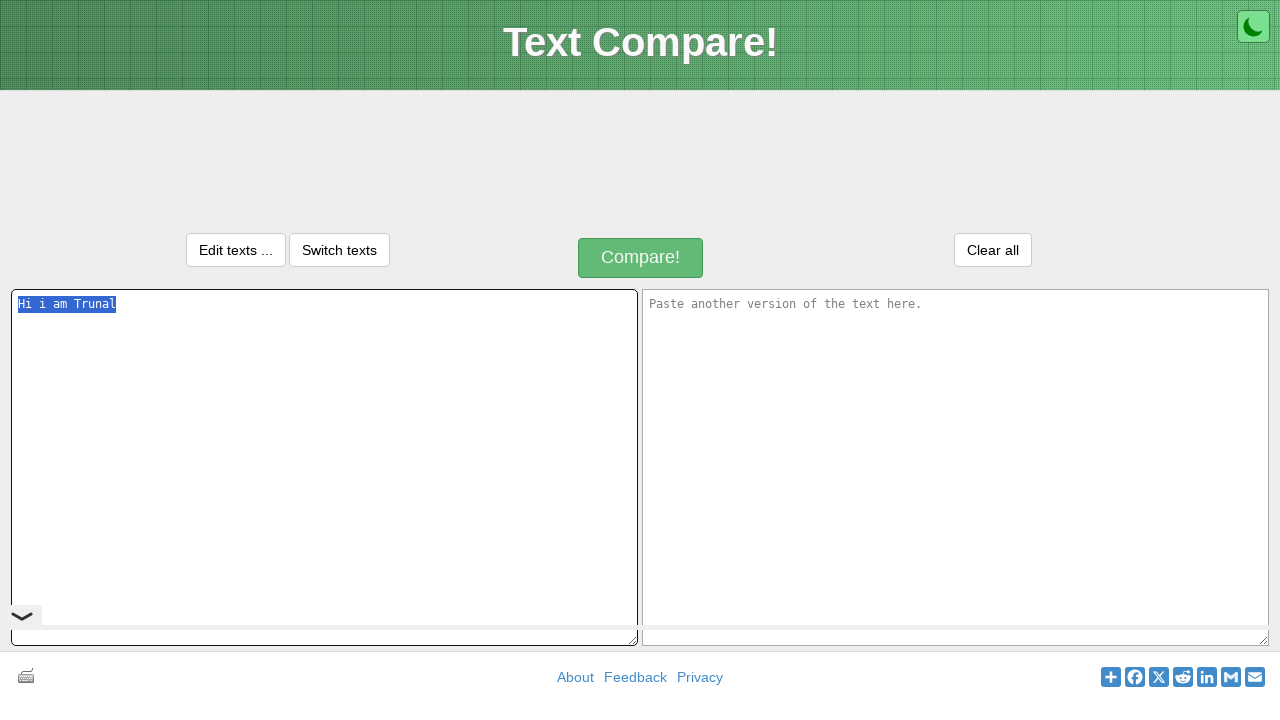

Tabbed to the second text box
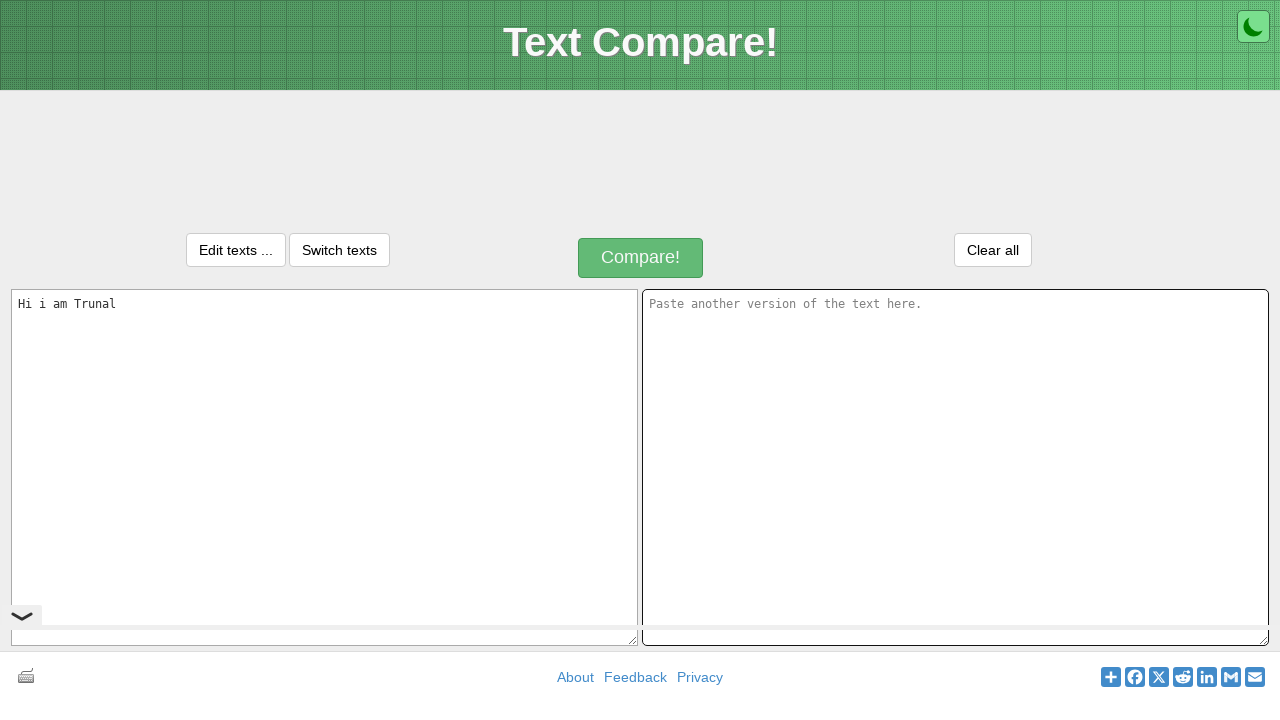

Pasted text into the second text box using Ctrl+V
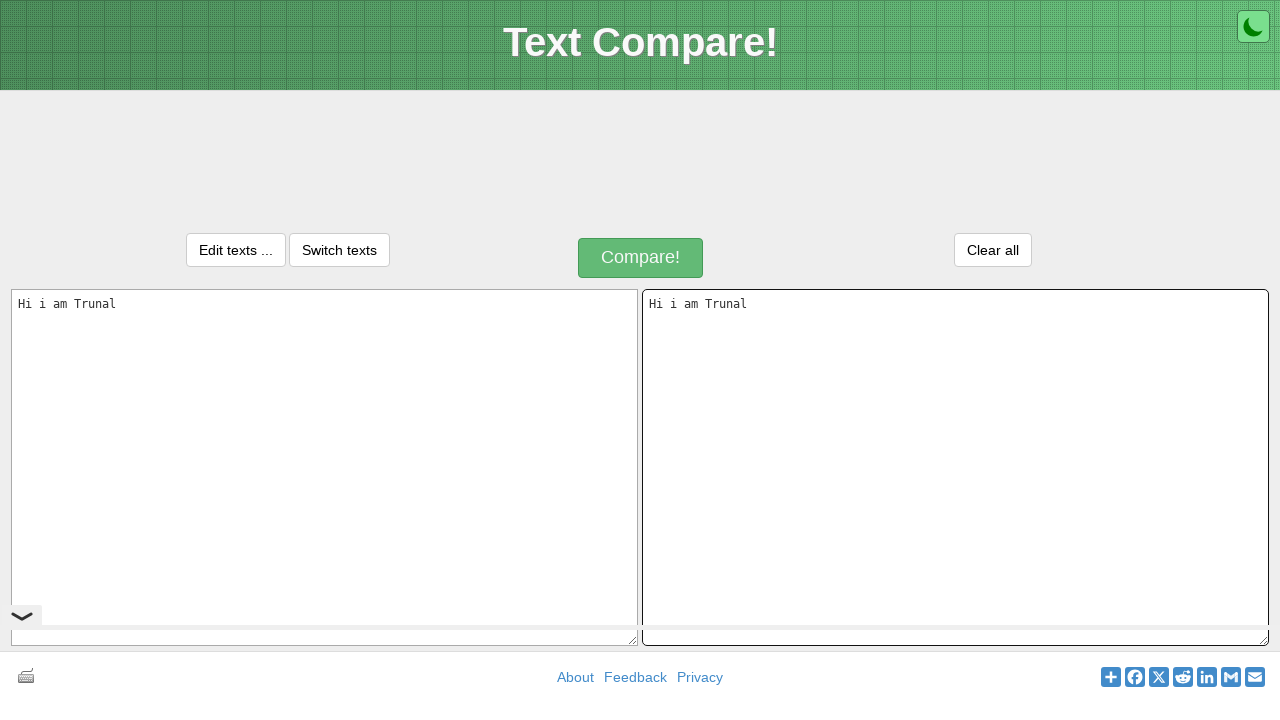

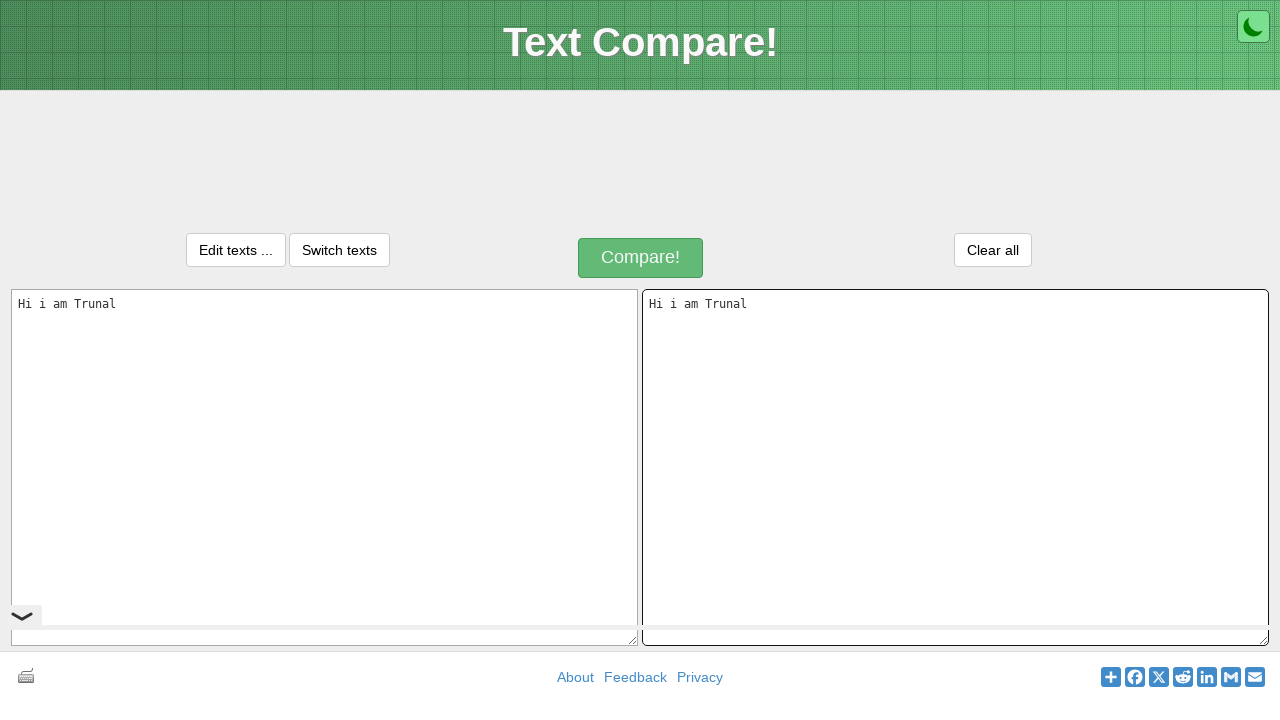